Tests browser navigation functionality by navigating between two websites and using browser back, forward, and refresh controls

Starting URL: https://the-internet.herokuapp.com/

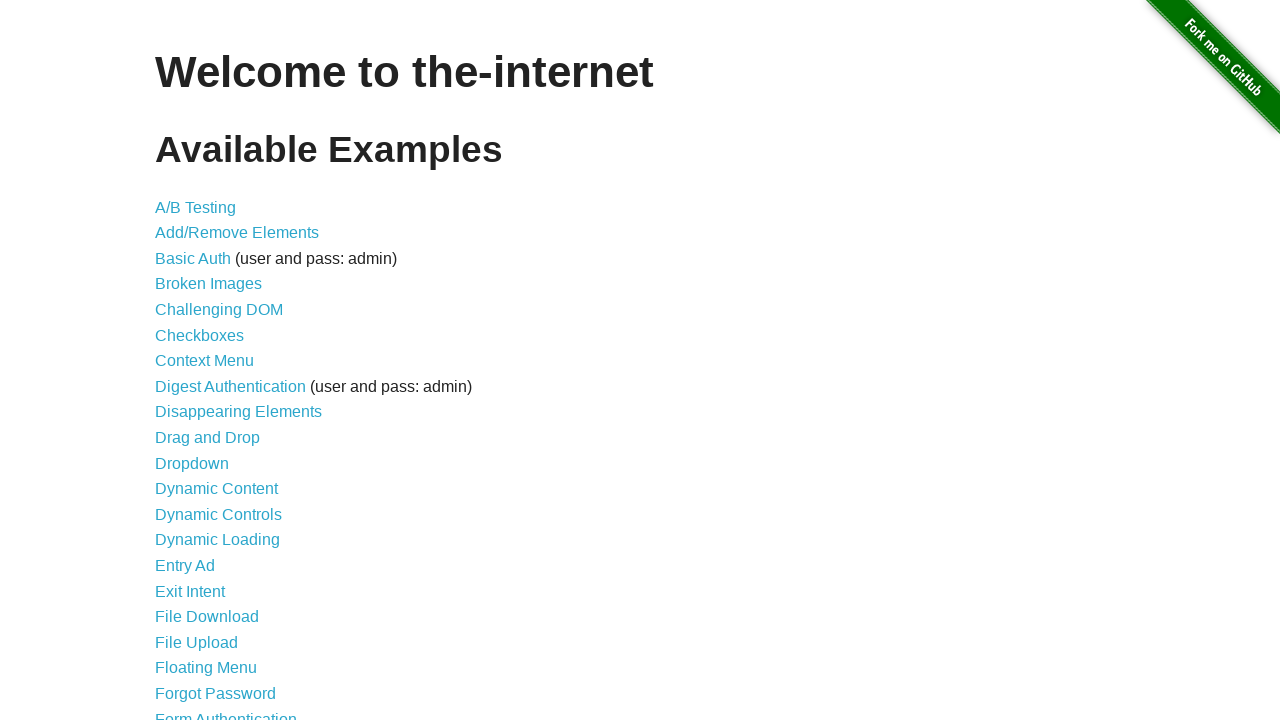

Navigated to second website https://para.testar.org/
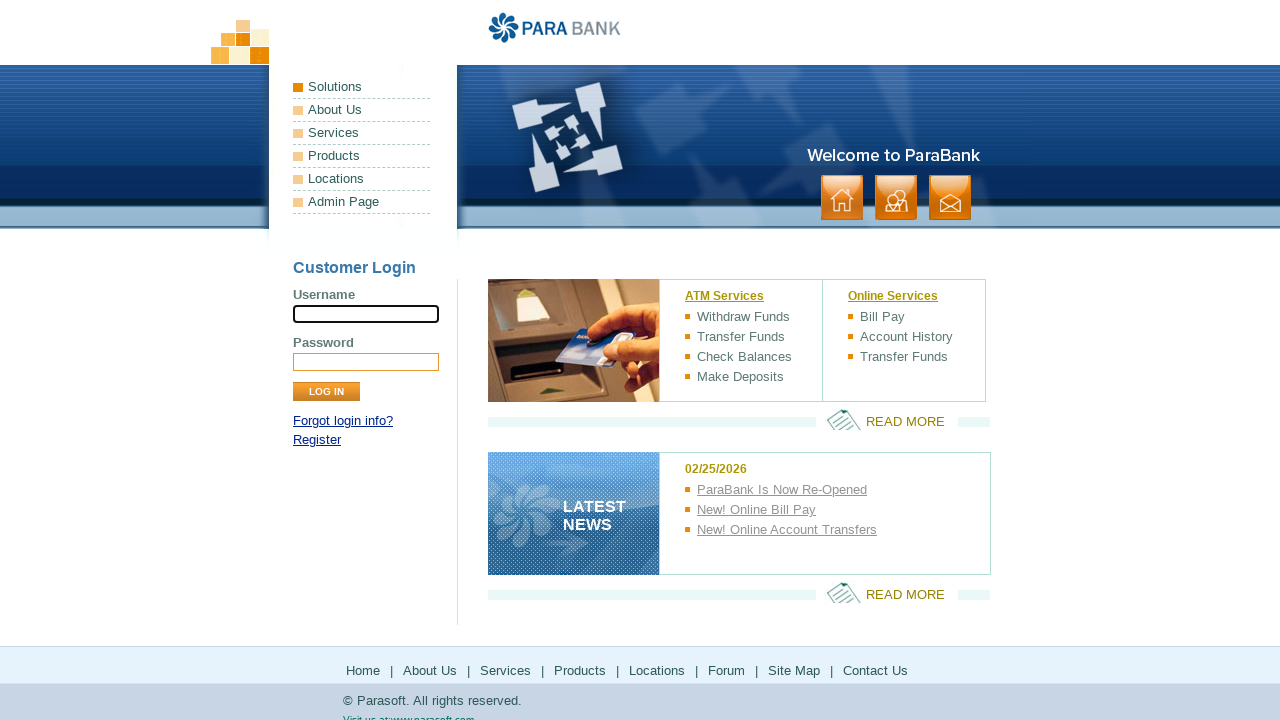

Navigated back to the first website using browser back control
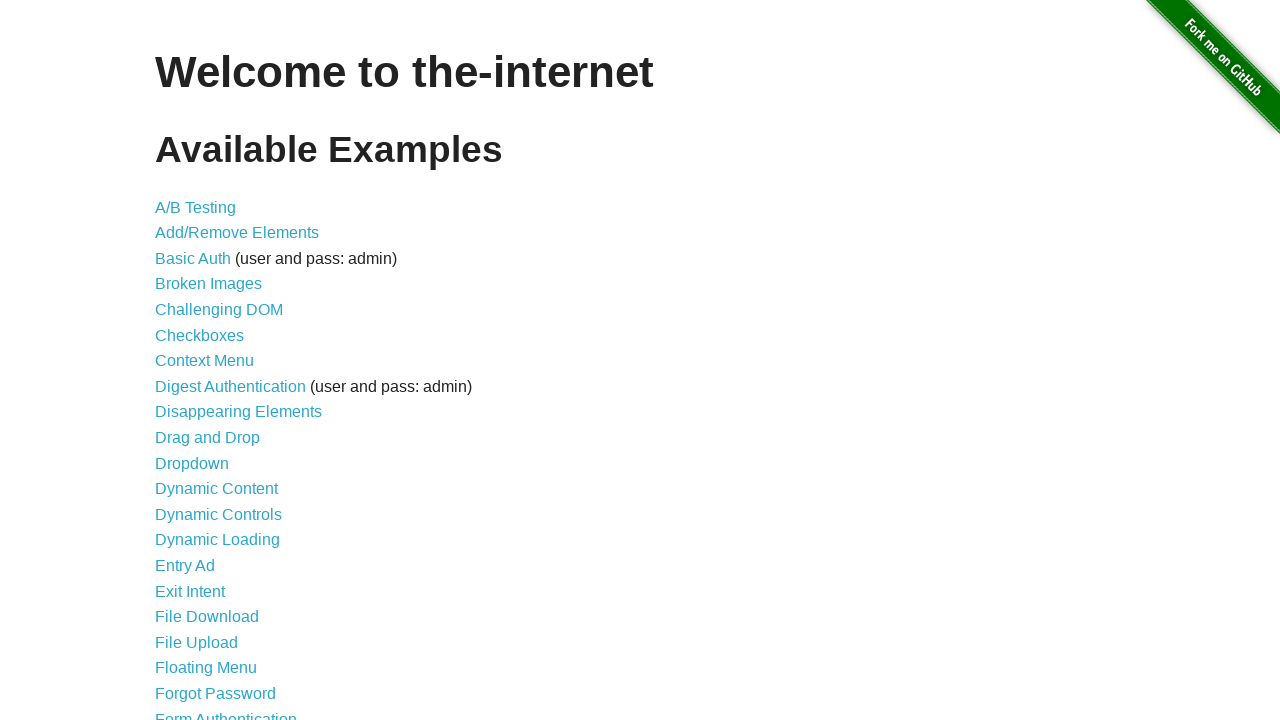

Navigated forward to the second website again using browser forward control
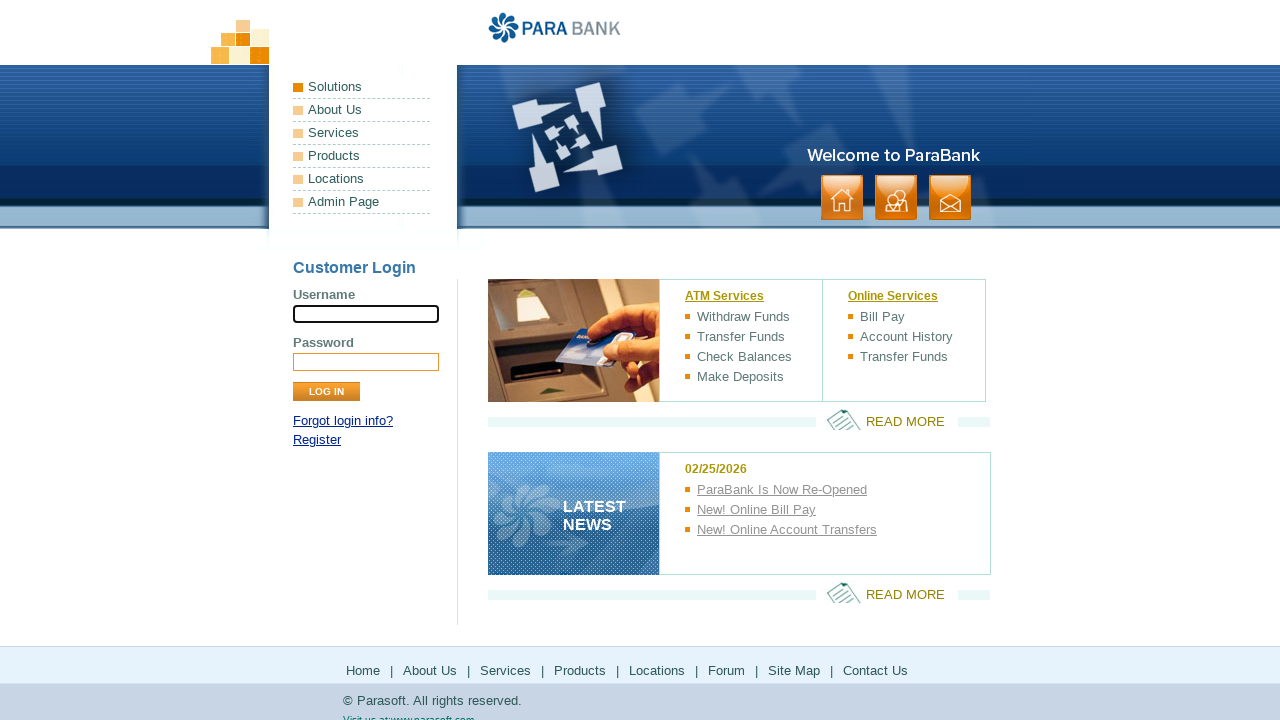

Refreshed the current page
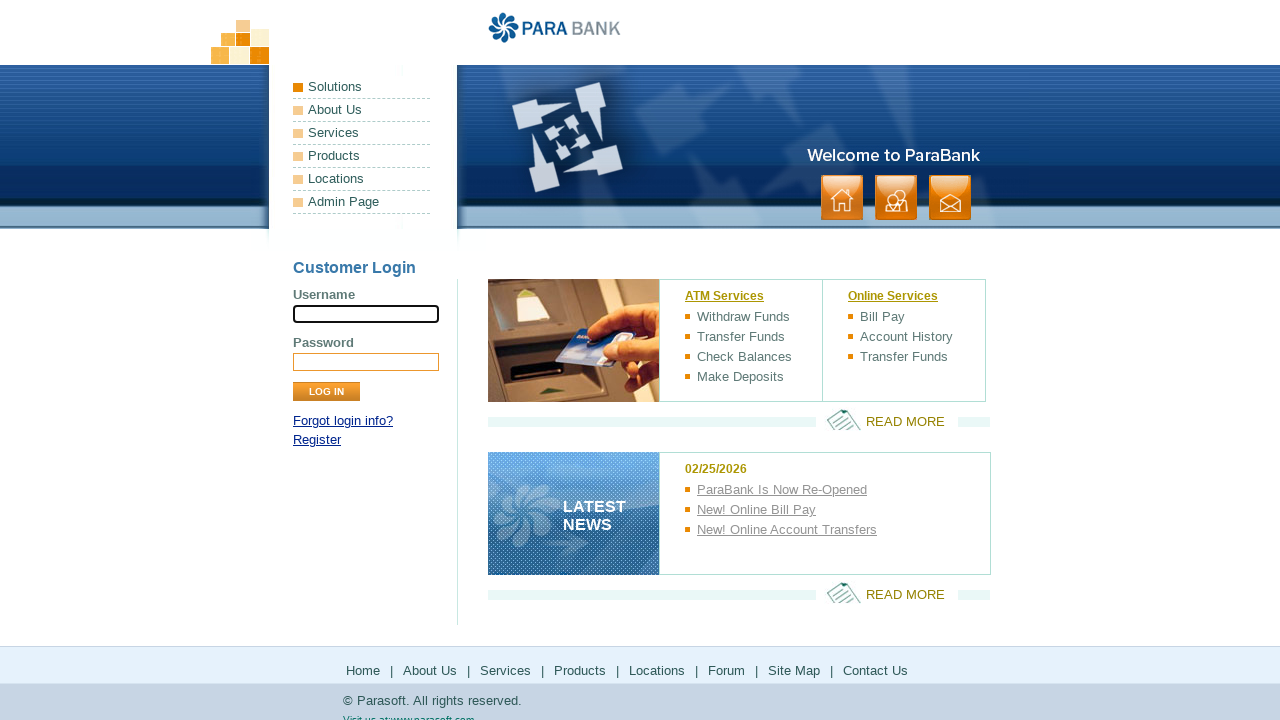

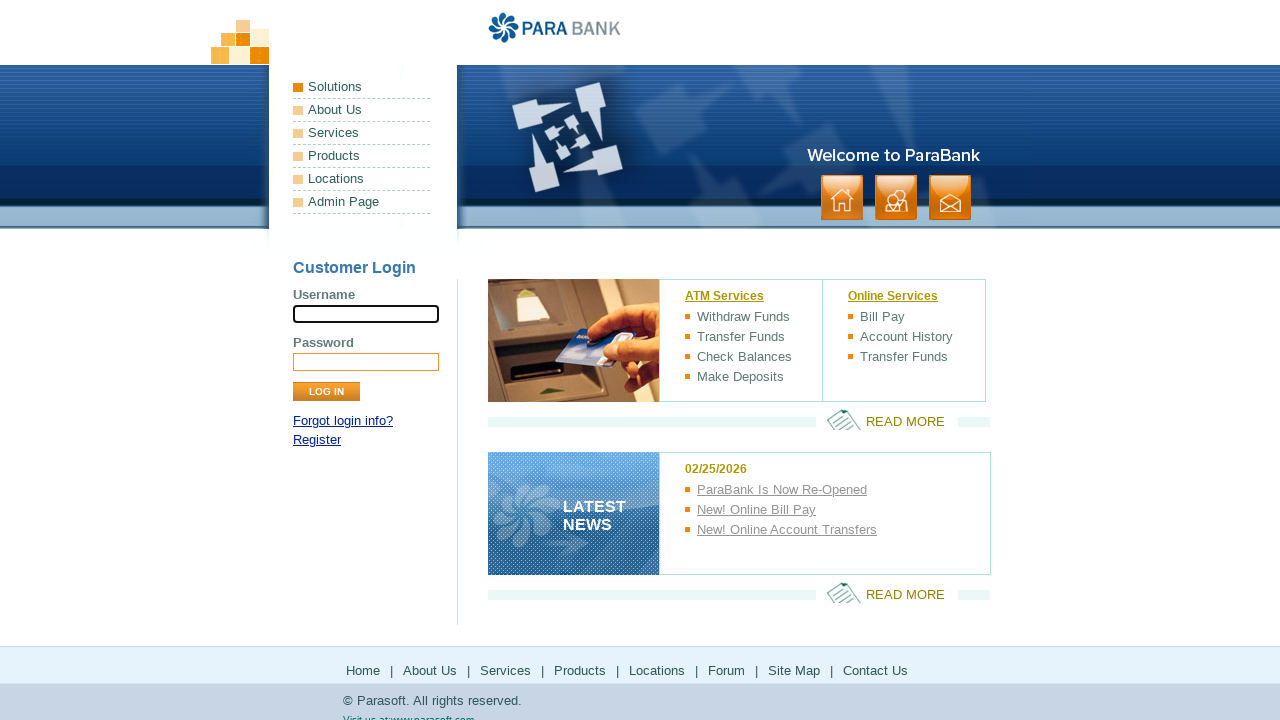